Tests multi-select dropdown by selecting four car options and then deselecting all of them at once

Starting URL: https://www.w3schools.com/tags/tryit.asp?filename=tryhtml_select_multiple

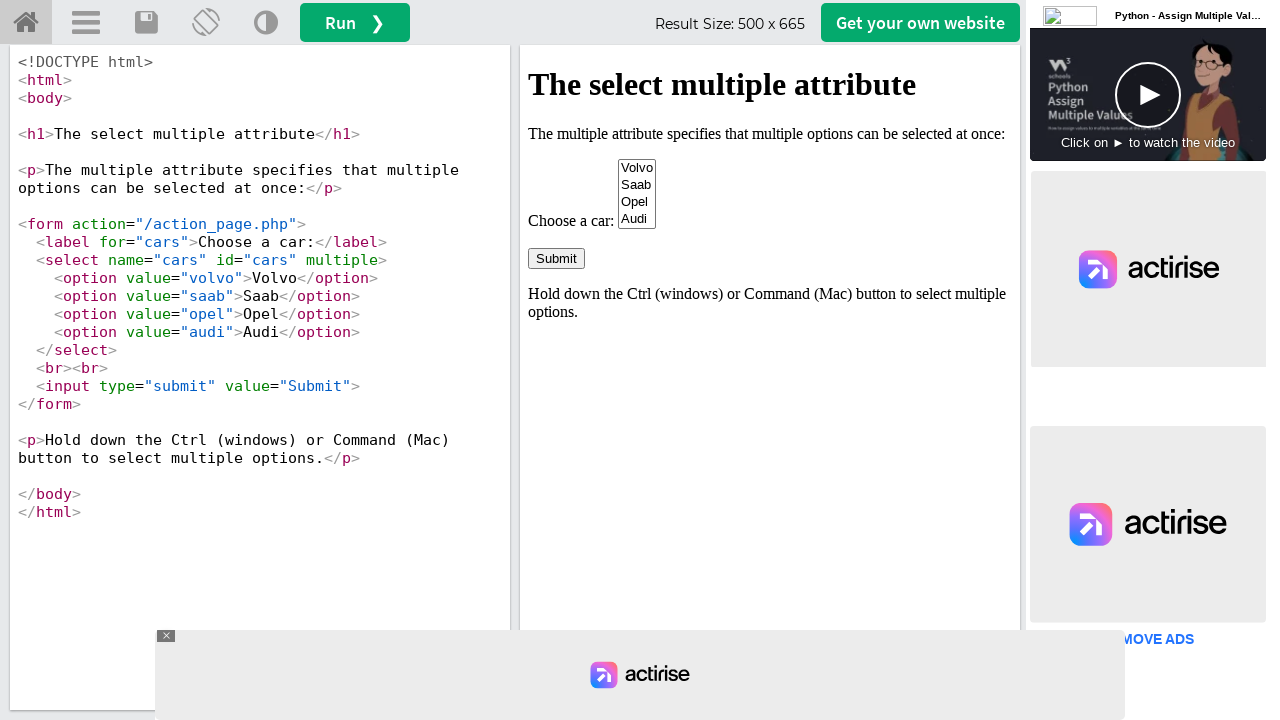

Located iframe containing the dropdown
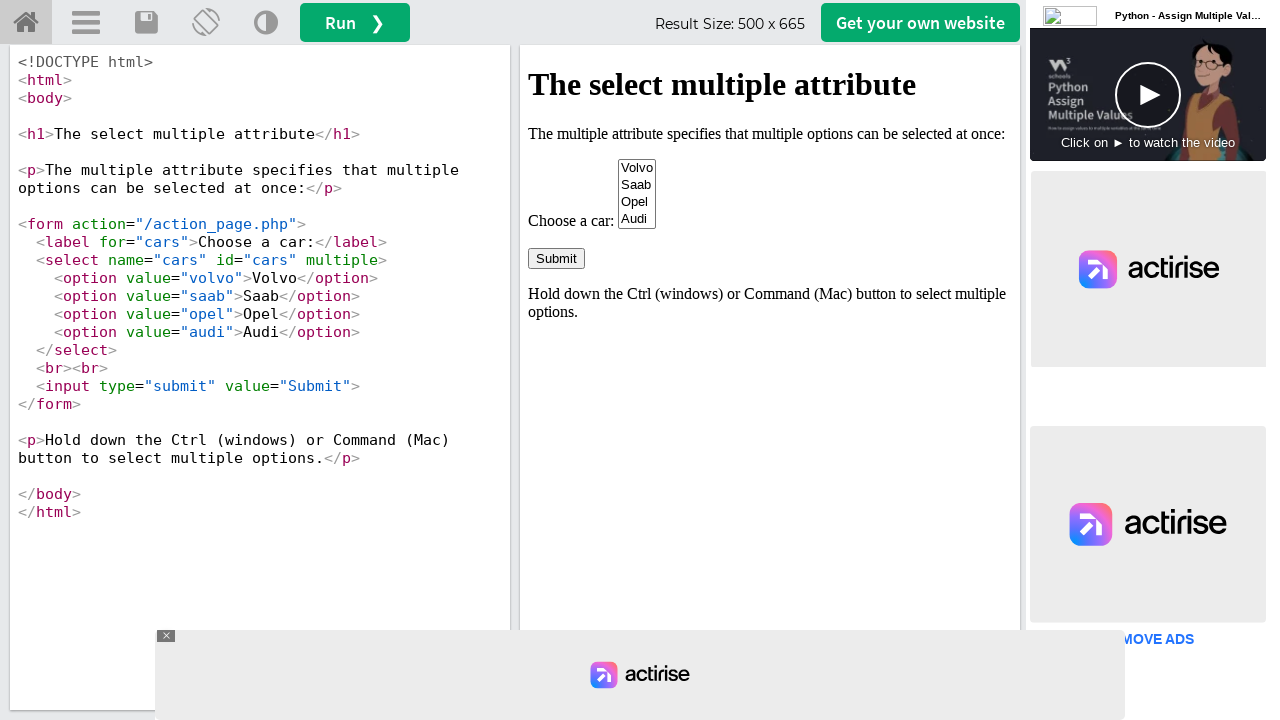

Located multi-select dropdown element
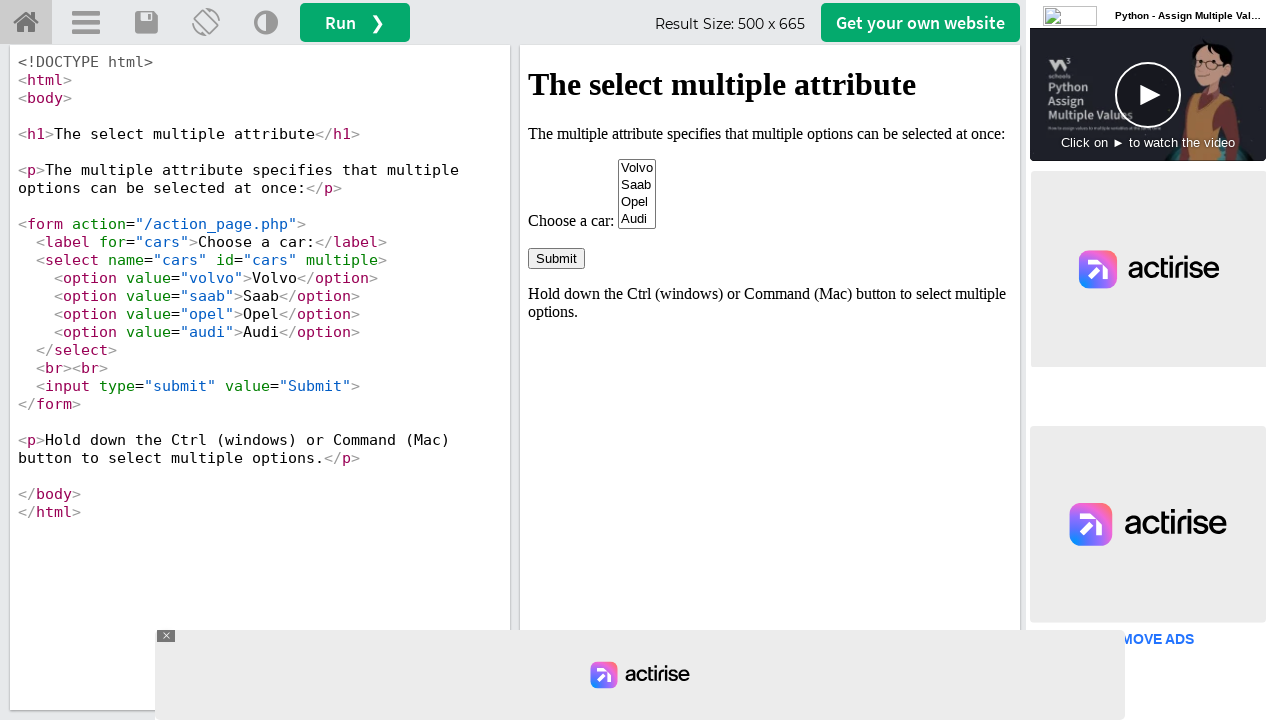

Selected Volvo by index on #iframeResult >> internal:control=enter-frame >> select[name='cars']
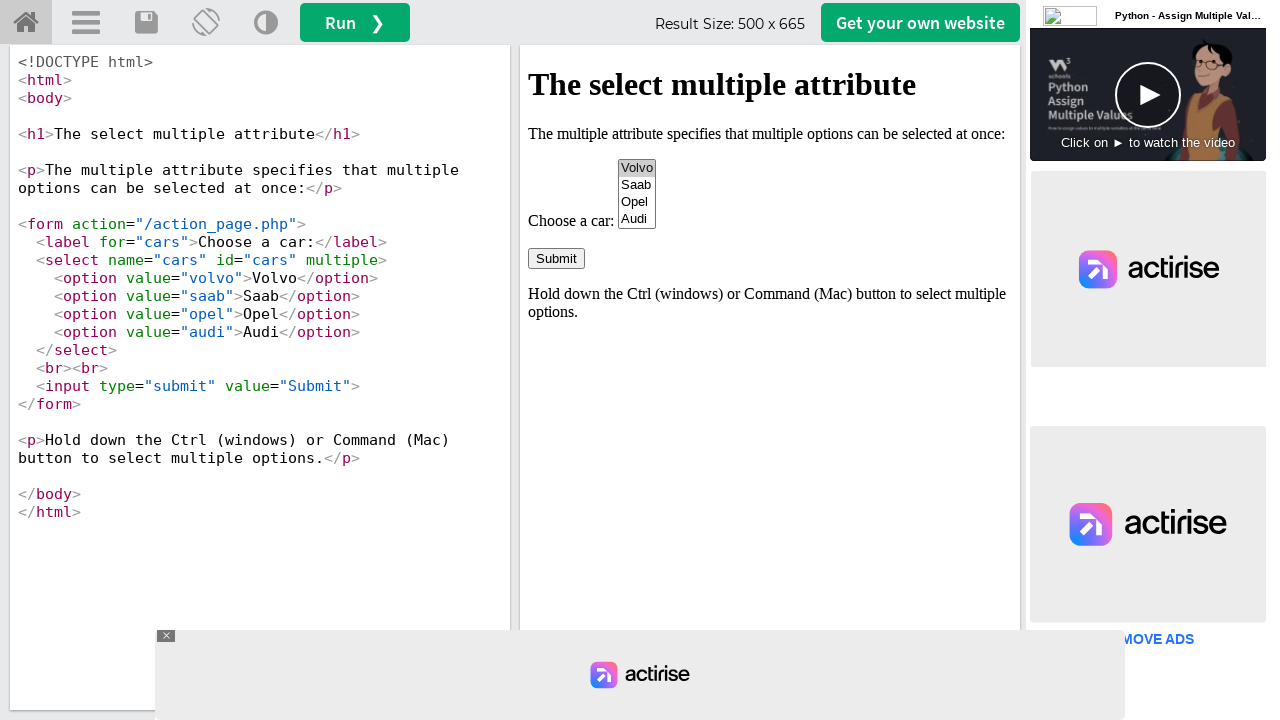

Selected Volvo and Saab on #iframeResult >> internal:control=enter-frame >> select[name='cars']
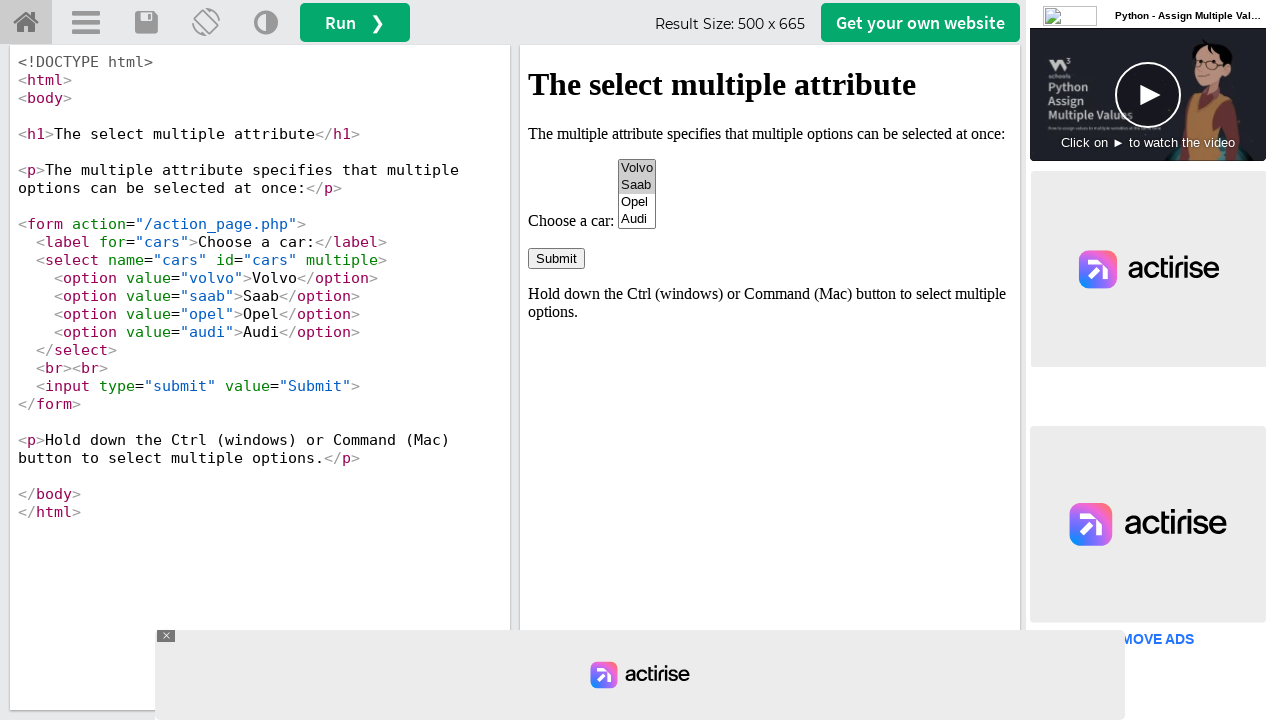

Selected Volvo, Saab, and Opel on #iframeResult >> internal:control=enter-frame >> select[name='cars']
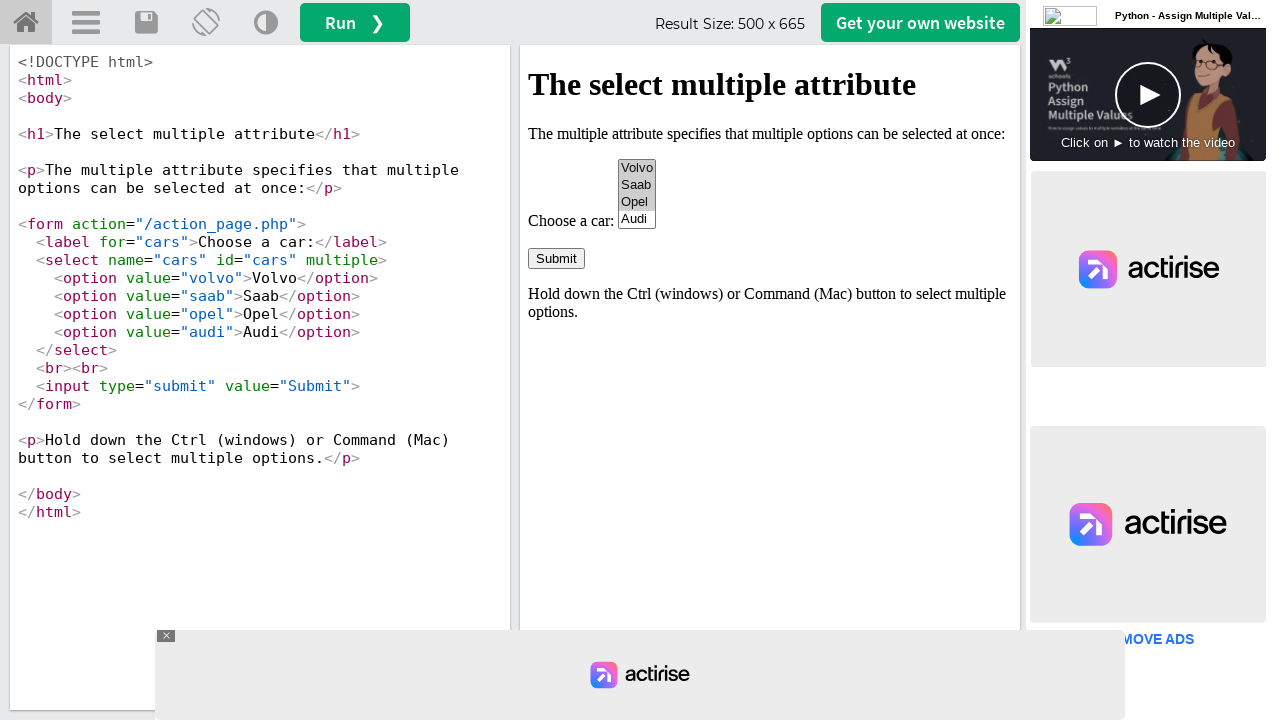

Selected all four options: Volvo, Saab, Opel, and Audi on #iframeResult >> internal:control=enter-frame >> select[name='cars']
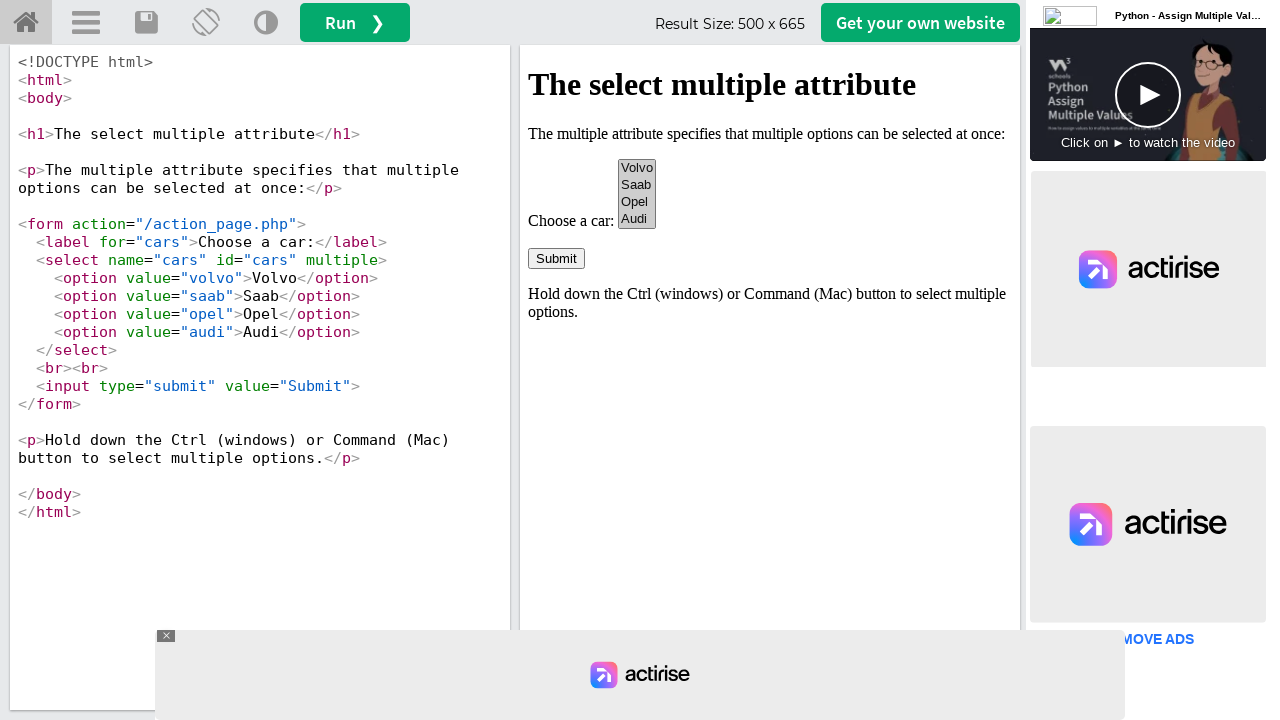

Deselected all options from the dropdown on #iframeResult >> internal:control=enter-frame >> select[name='cars']
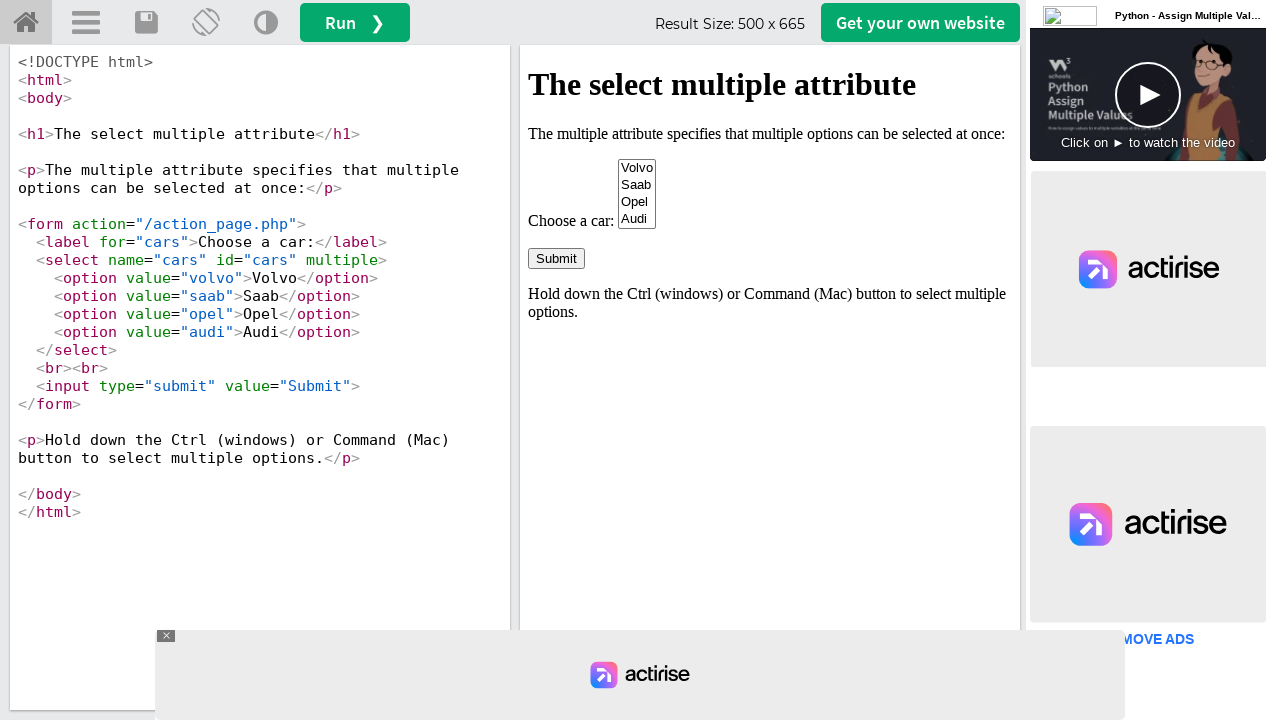

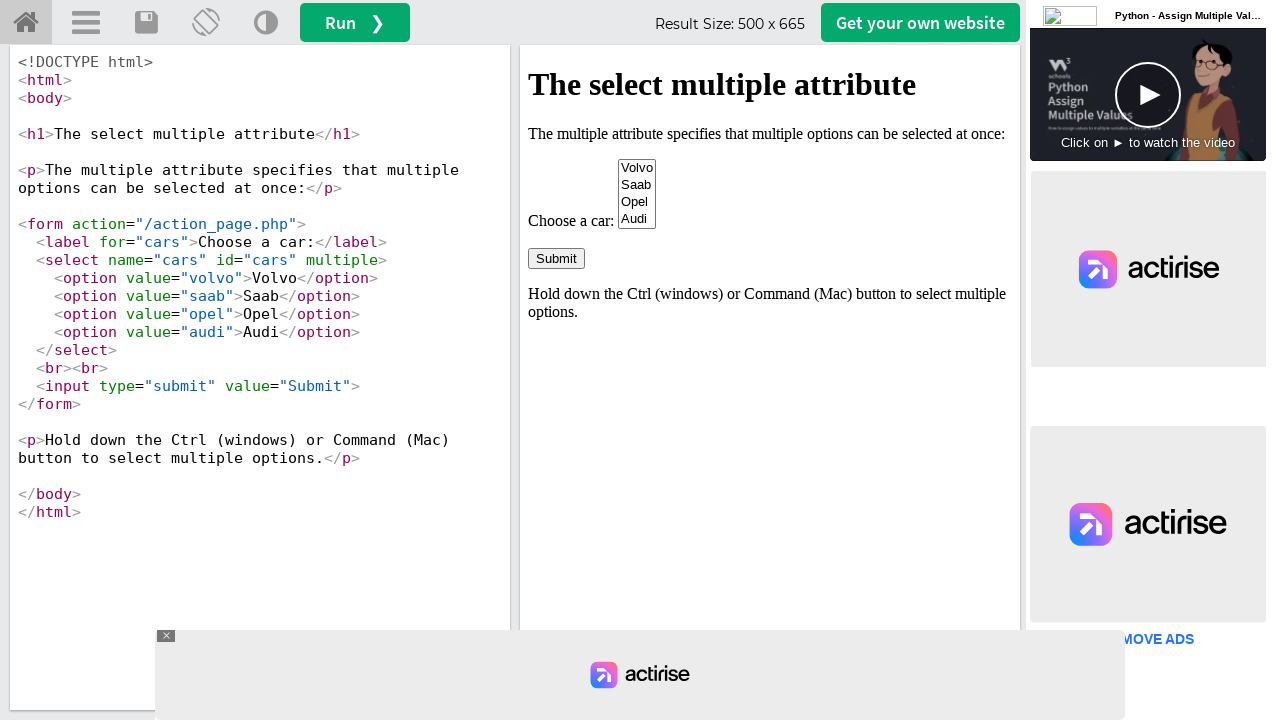